Tests dynamic content loading by clicking a start button and waiting for "Hello World!" text to appear

Starting URL: https://the-internet.herokuapp.com/dynamic_loading/1

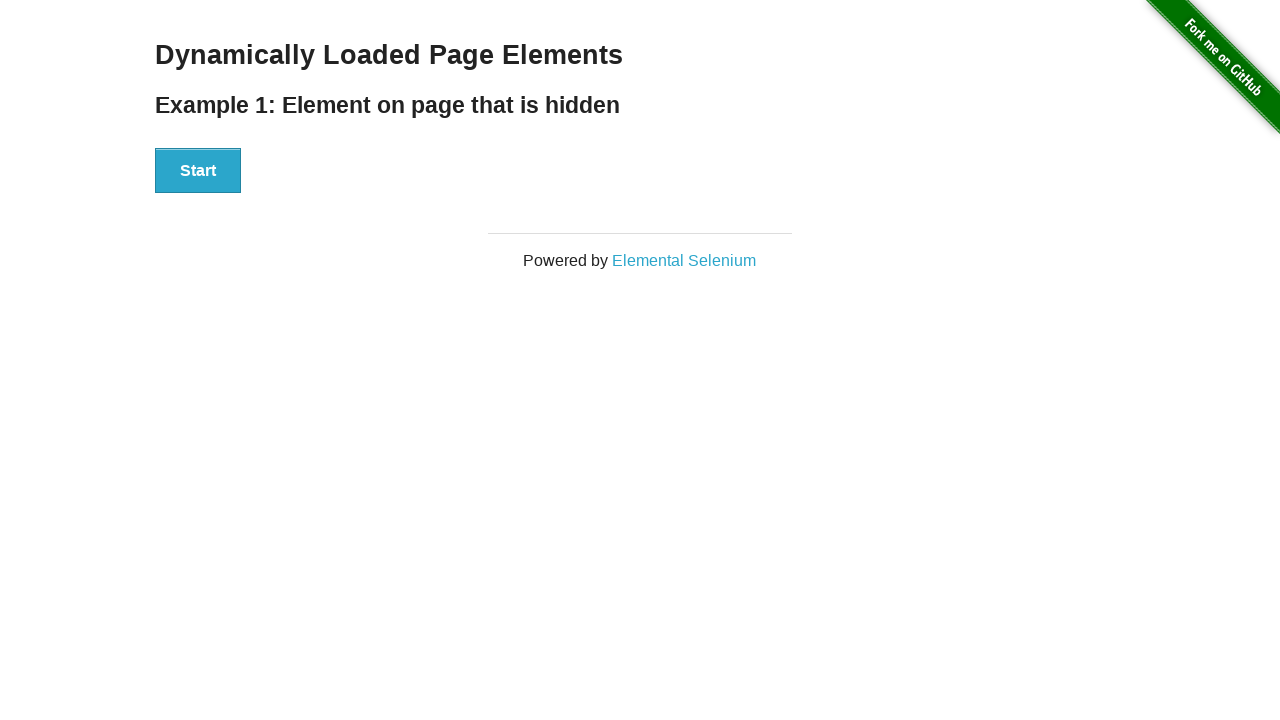

Clicked the Start button to trigger dynamic content loading at (198, 171) on xpath=//button[contains(text(),'Start')]
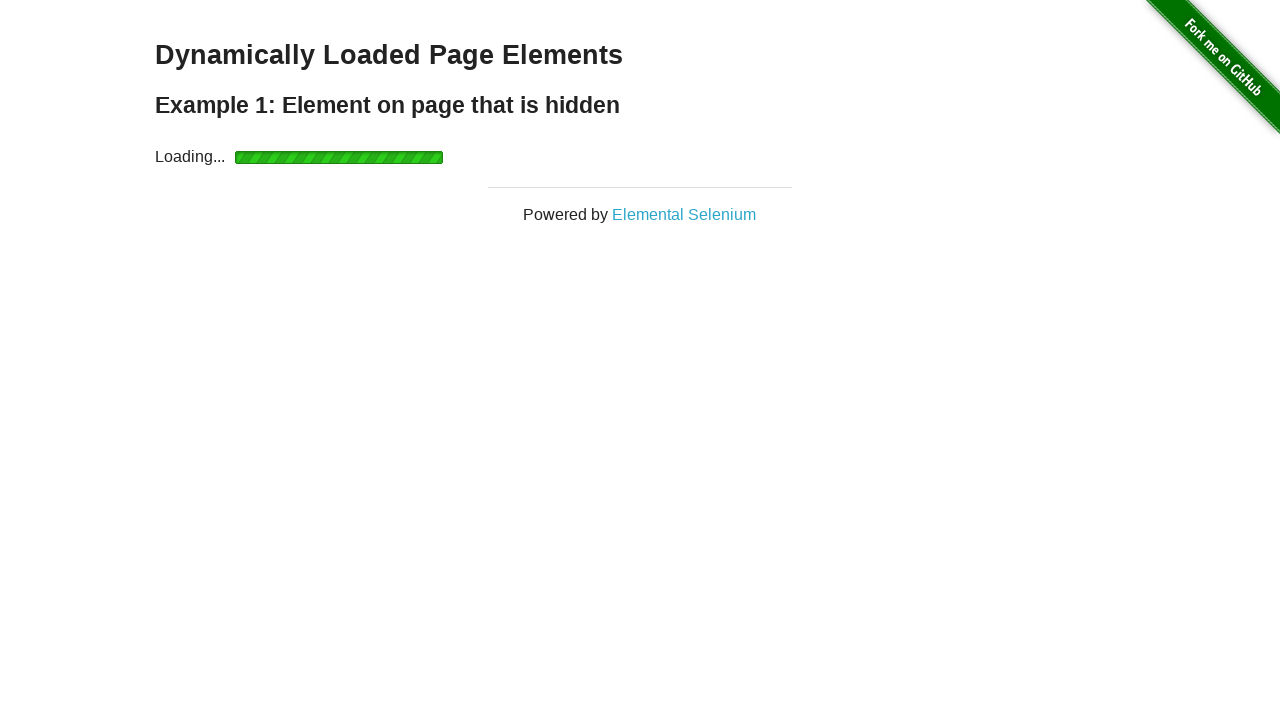

Waited for 'Hello World!' text to appear
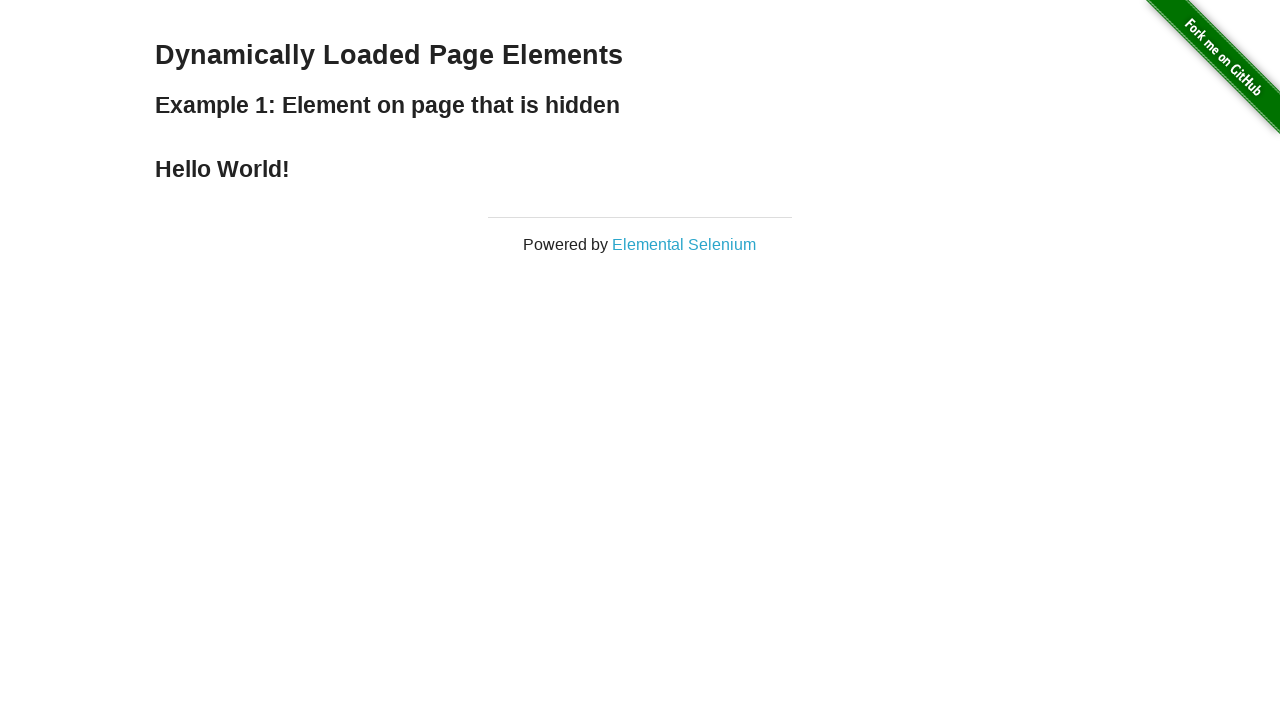

Retrieved and verified 'Hello World!' text content
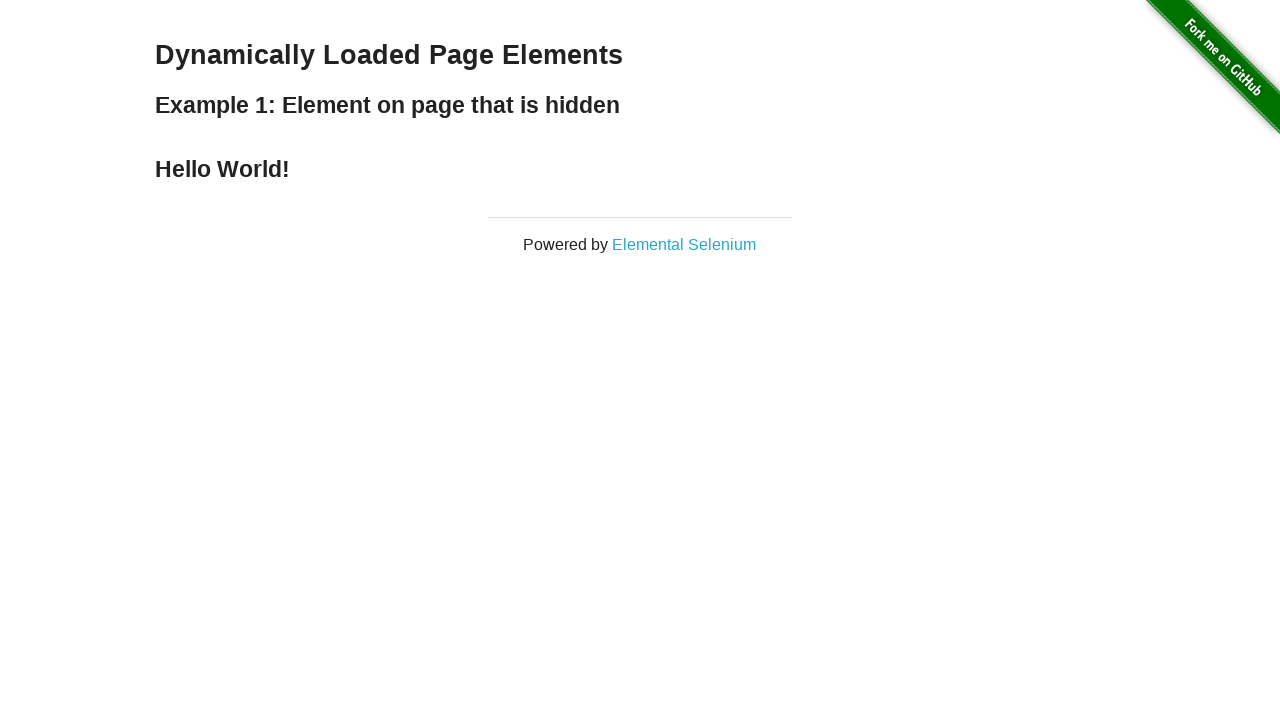

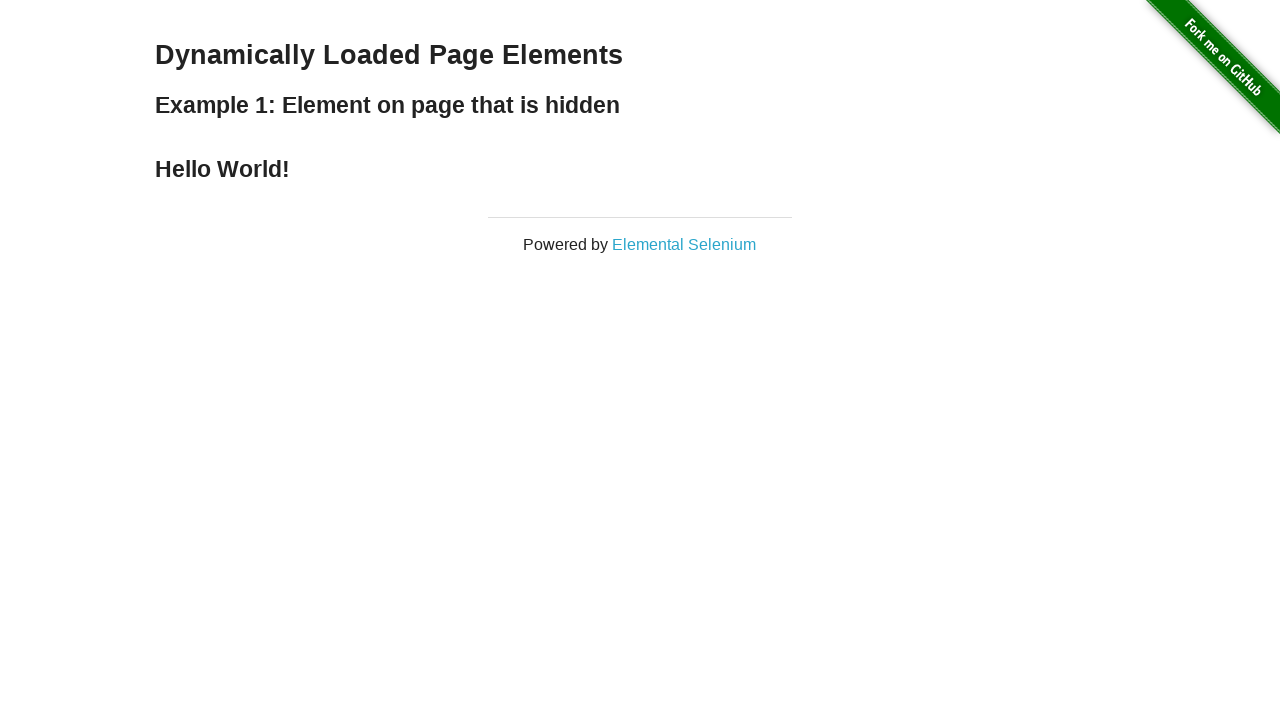